Tests the Playwright documentation site by navigating to "Get started" and selecting the Java scripting option from the dropdown menu.

Starting URL: https://playwright.dev/

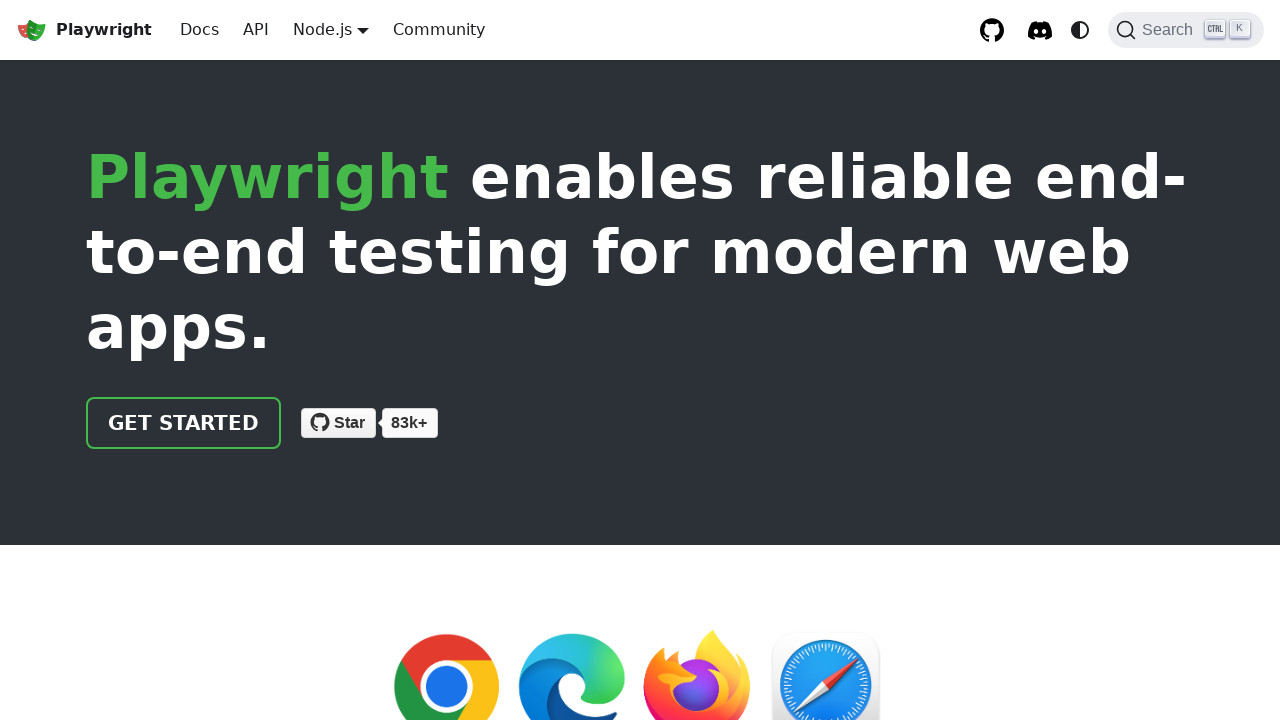

Clicked 'Get started' link on Playwright documentation homepage at (184, 423) on internal:text="Get started"i
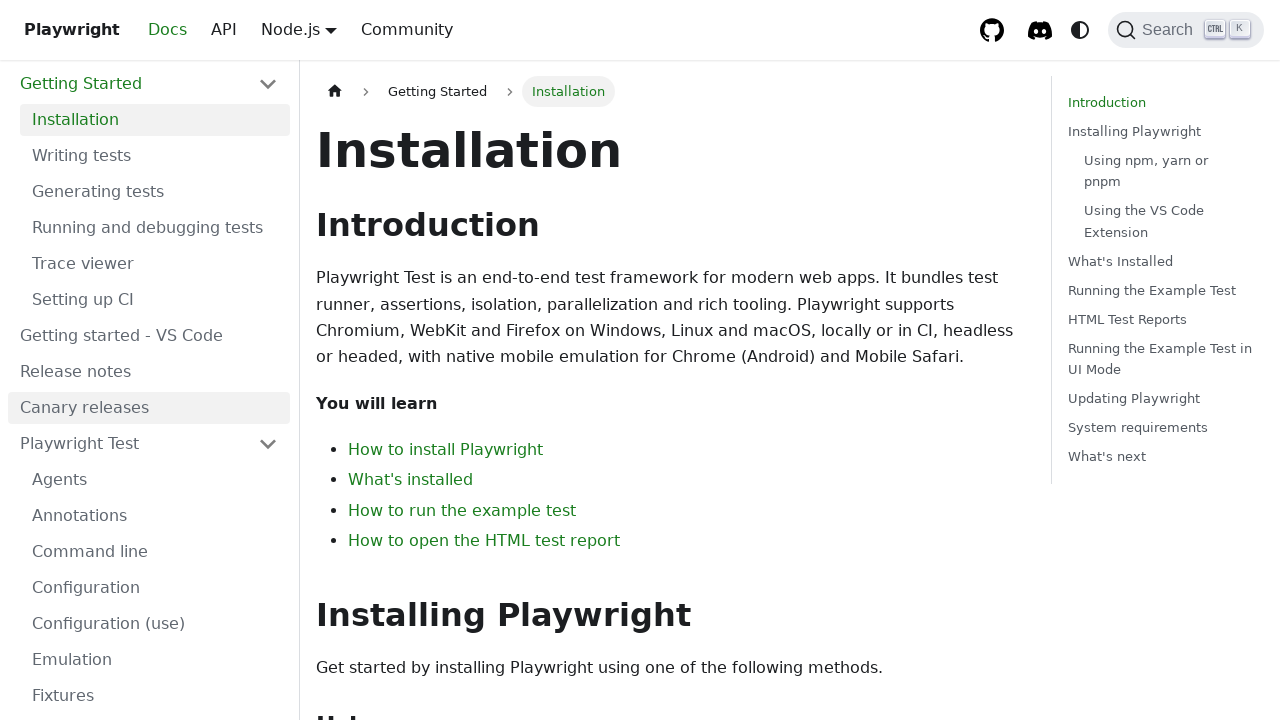

Navigated to intro page at https://playwright.dev/docs/intro
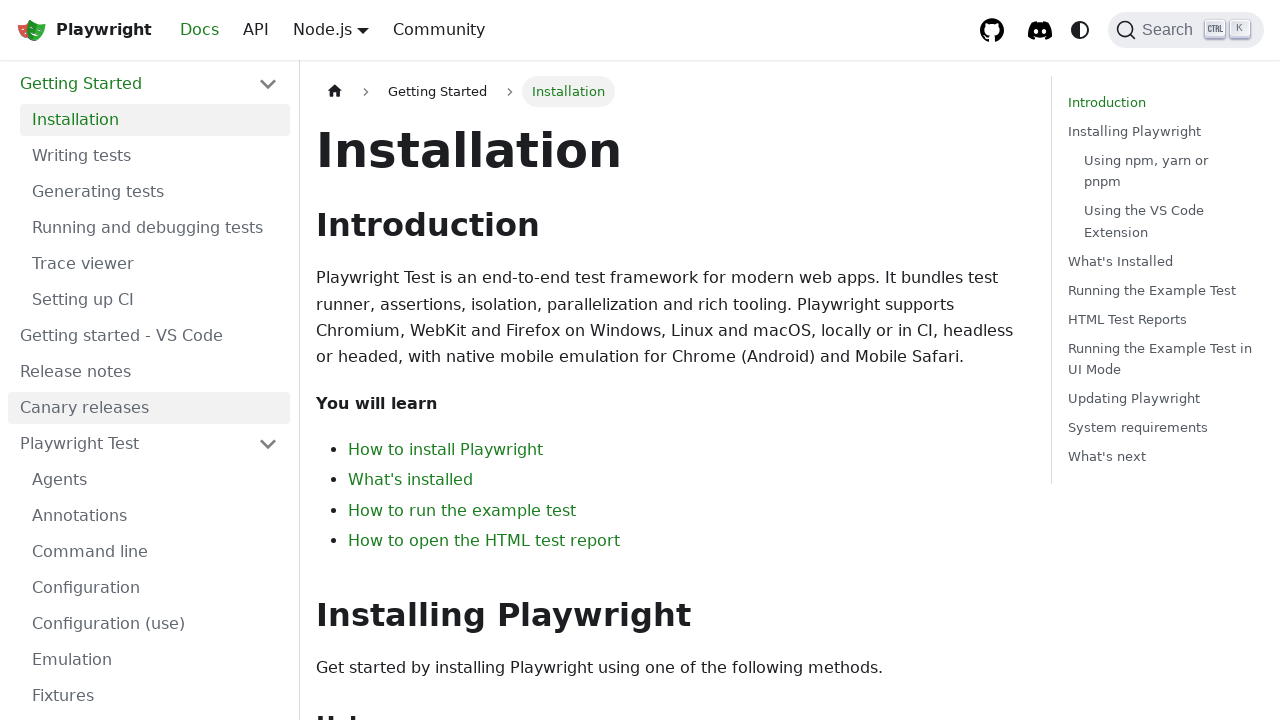

Hovered over language dropdown menu at (322, 29) on xpath=//*[@id="__docusaurus"]/nav/div[1]/div[1]/div/a
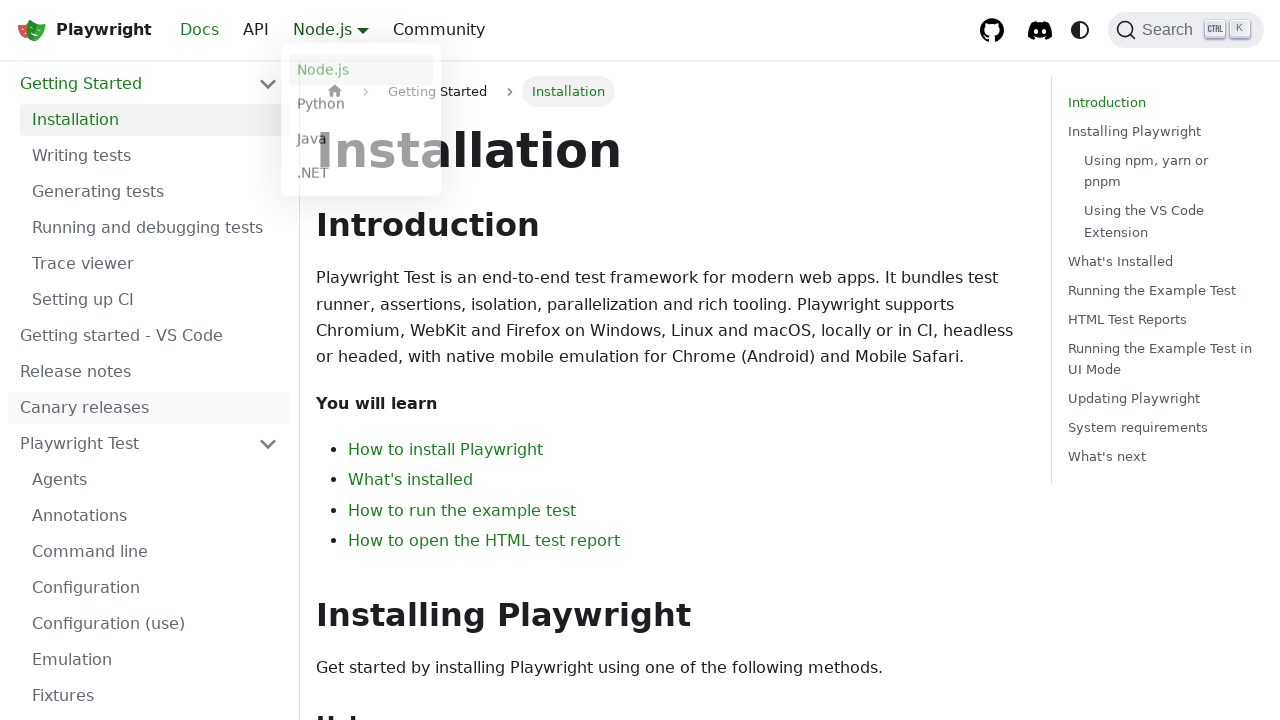

Selected Java scripting option from dropdown menu at (361, 142) on .dropdown__link >> internal:text="Java"i
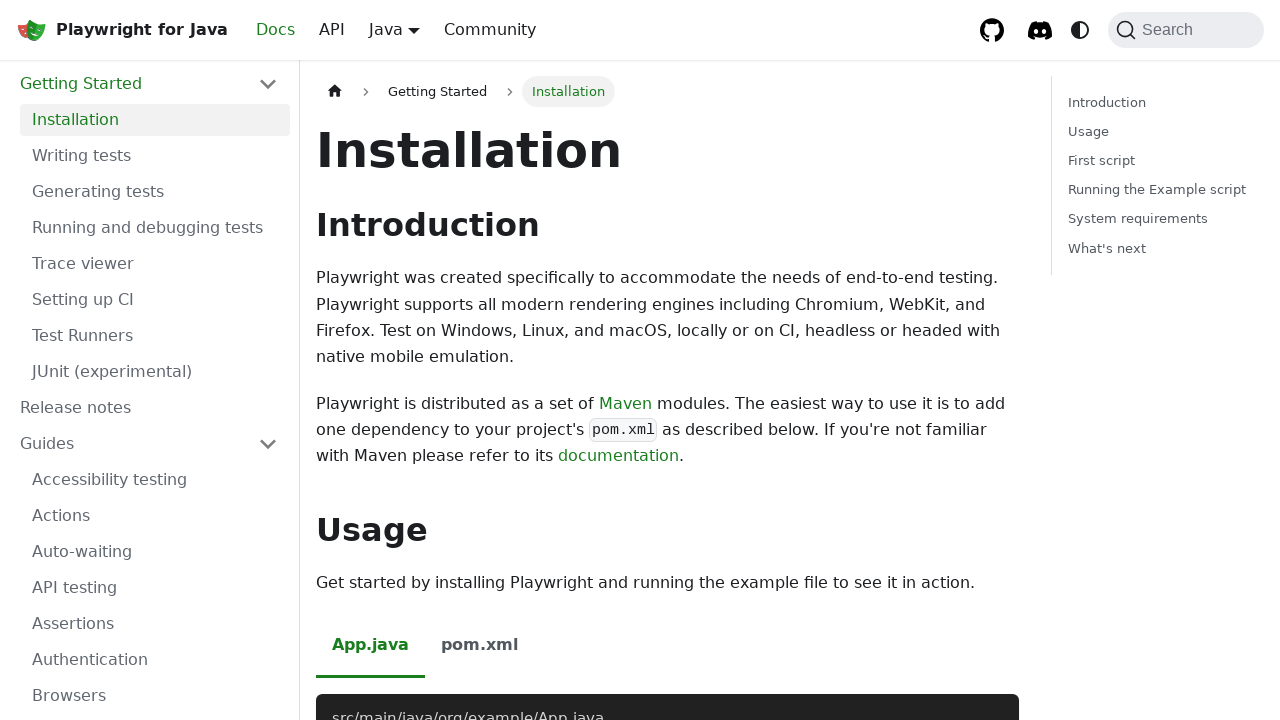

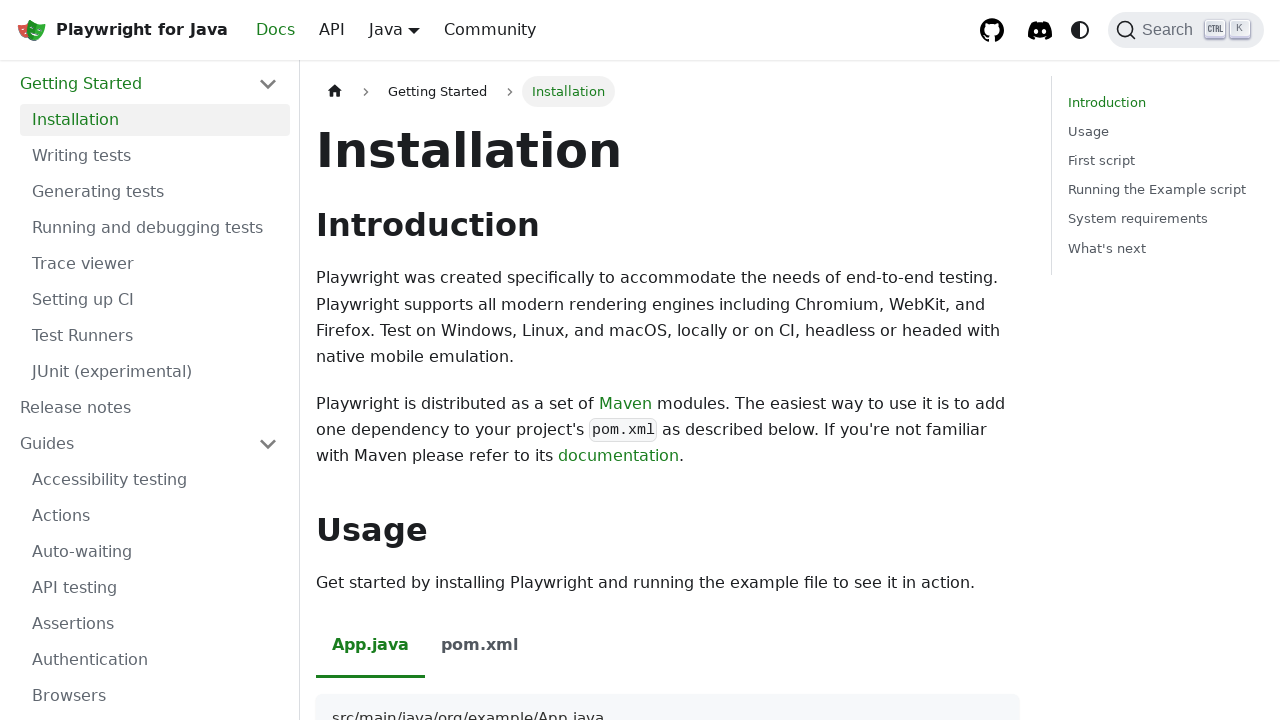